Tests drag and drop functionality on jQuery UI demo page by dragging a draggable element onto a droppable target area within an iframe

Starting URL: https://jqueryui.com/droppable/

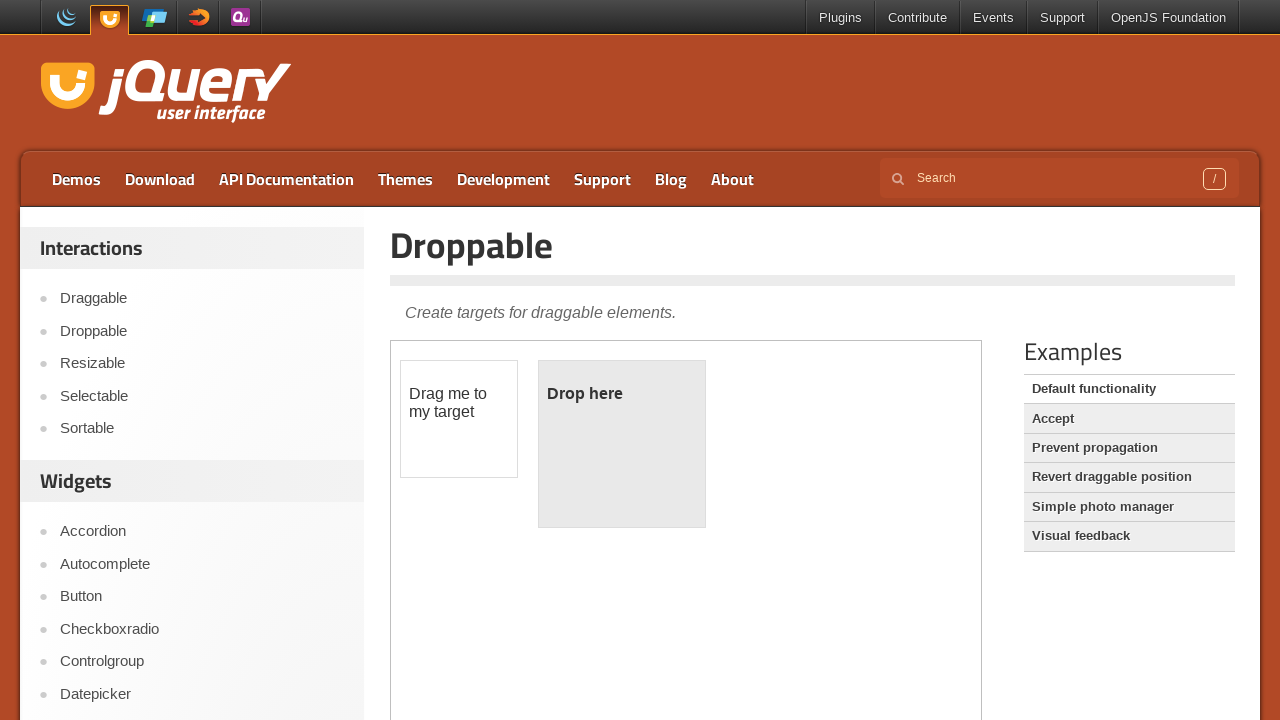

Navigated to jQuery UI droppable demo page
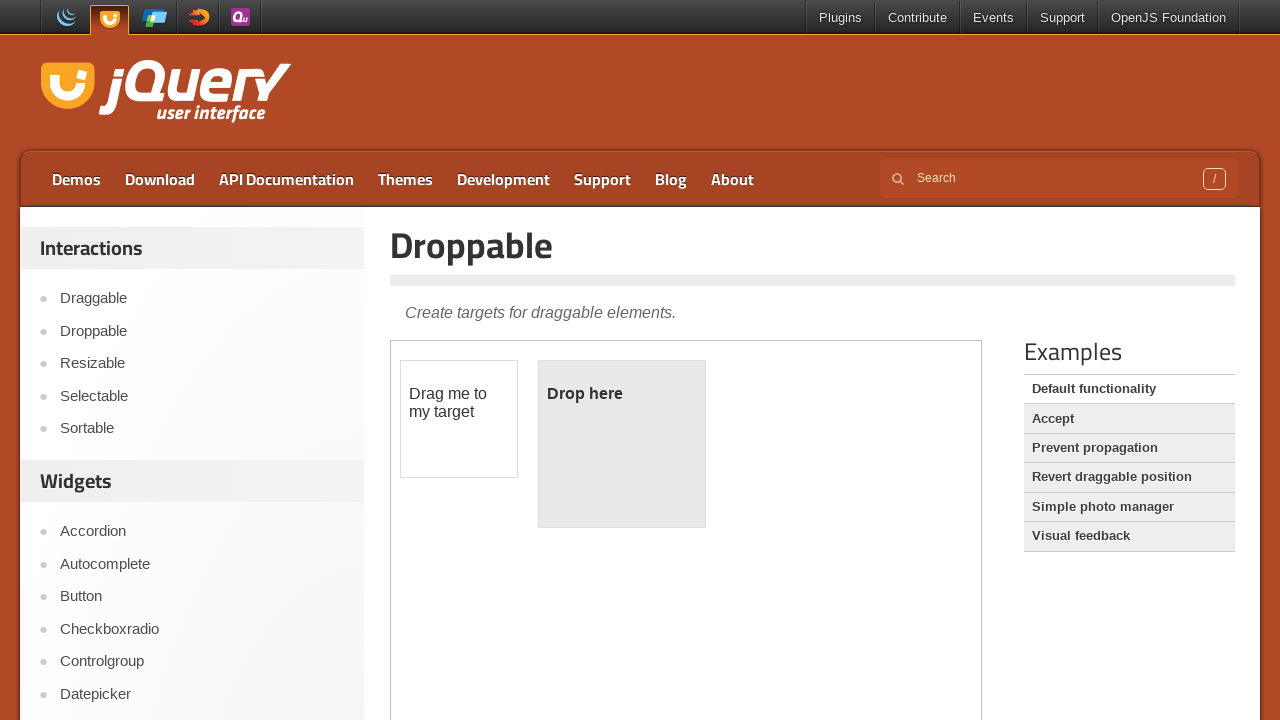

Located the iframe containing the droppable demo
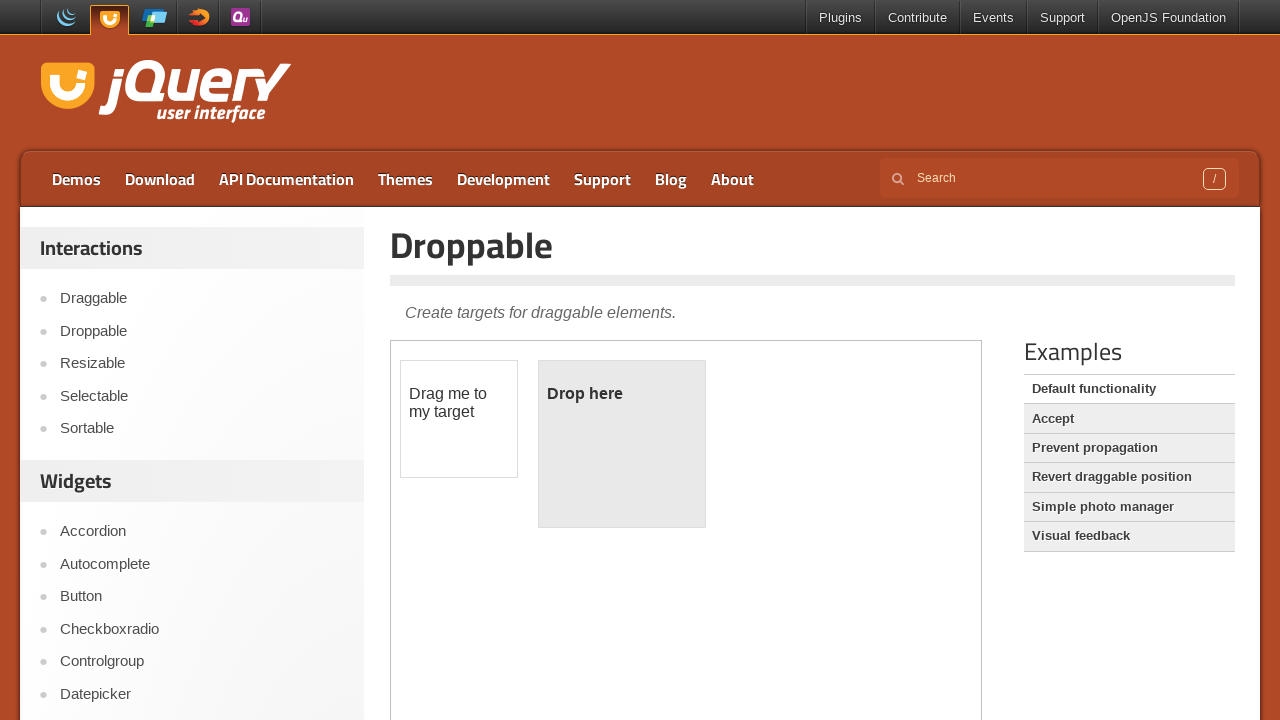

Located the draggable element within the iframe
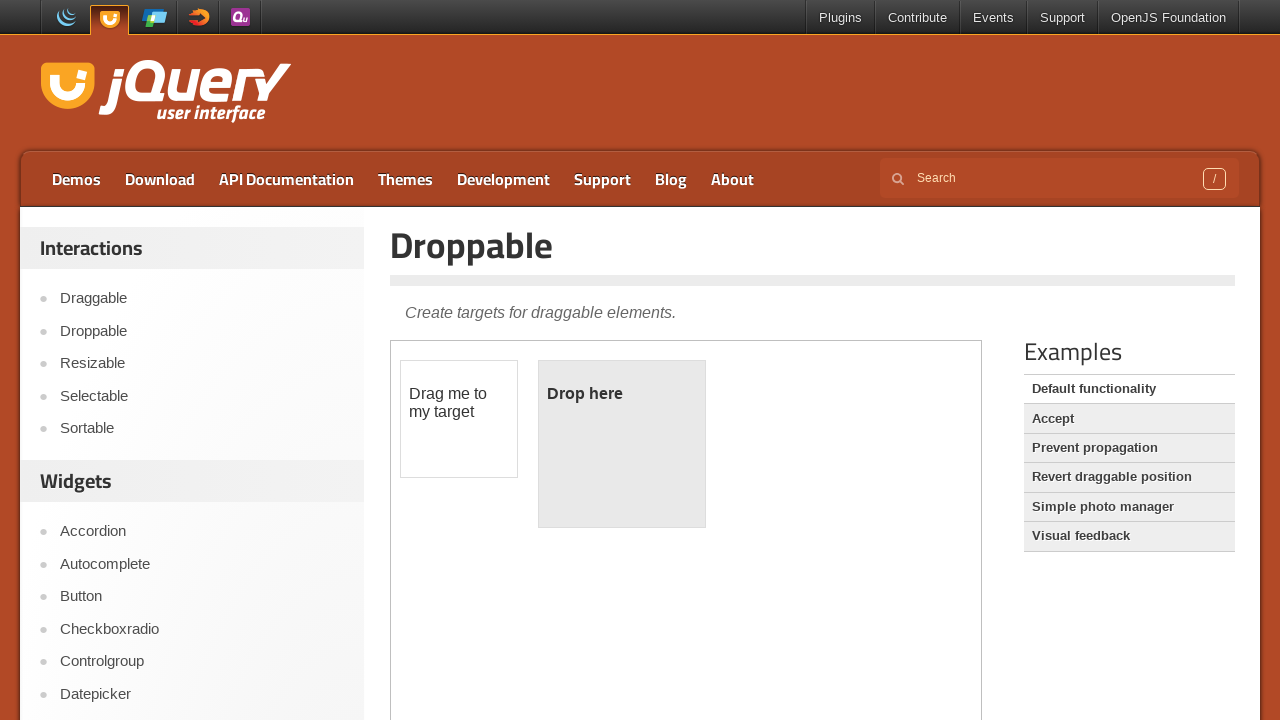

Located the droppable target element within the iframe
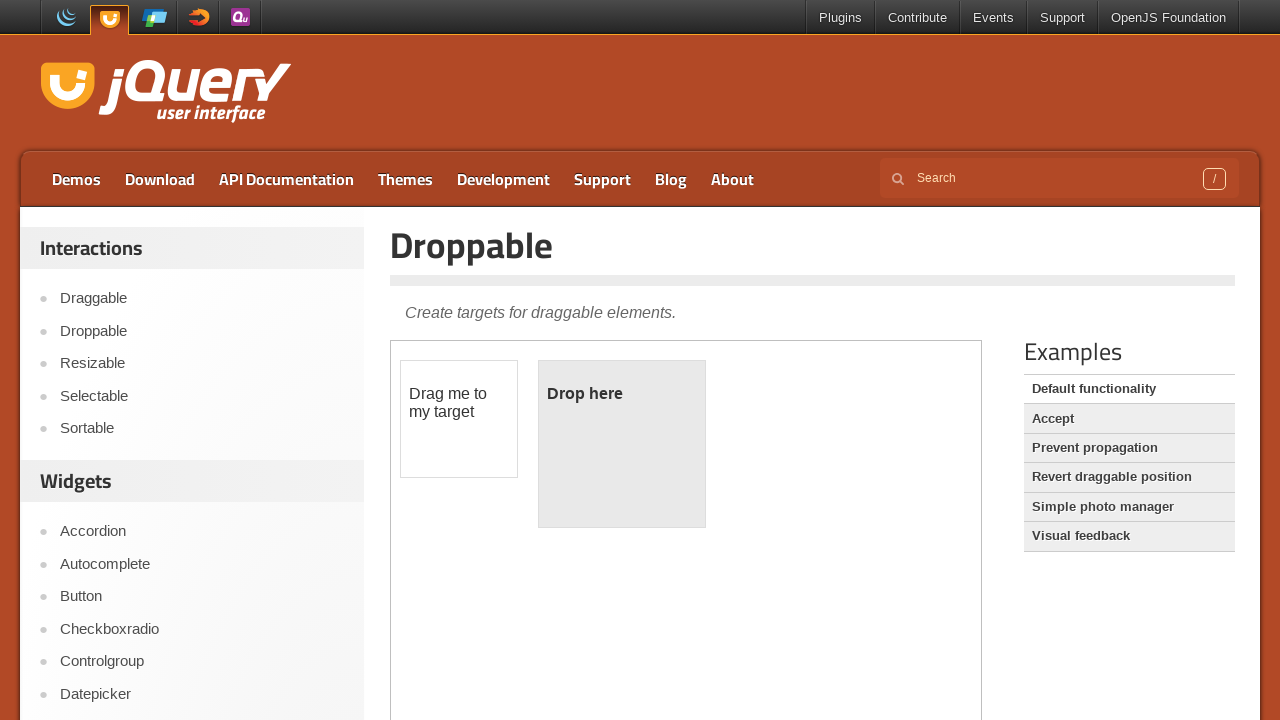

Dragged the draggable element onto the droppable target at (622, 444)
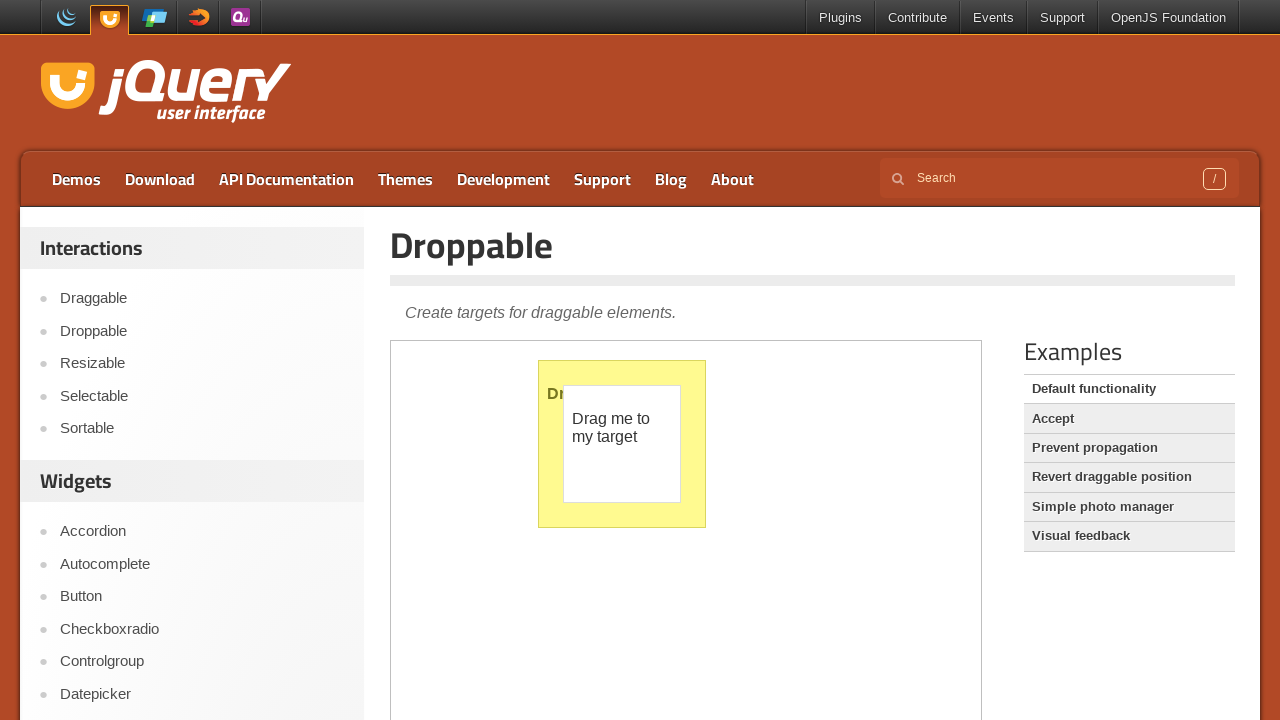

Verified that the droppable element now displays 'Dropped!' text
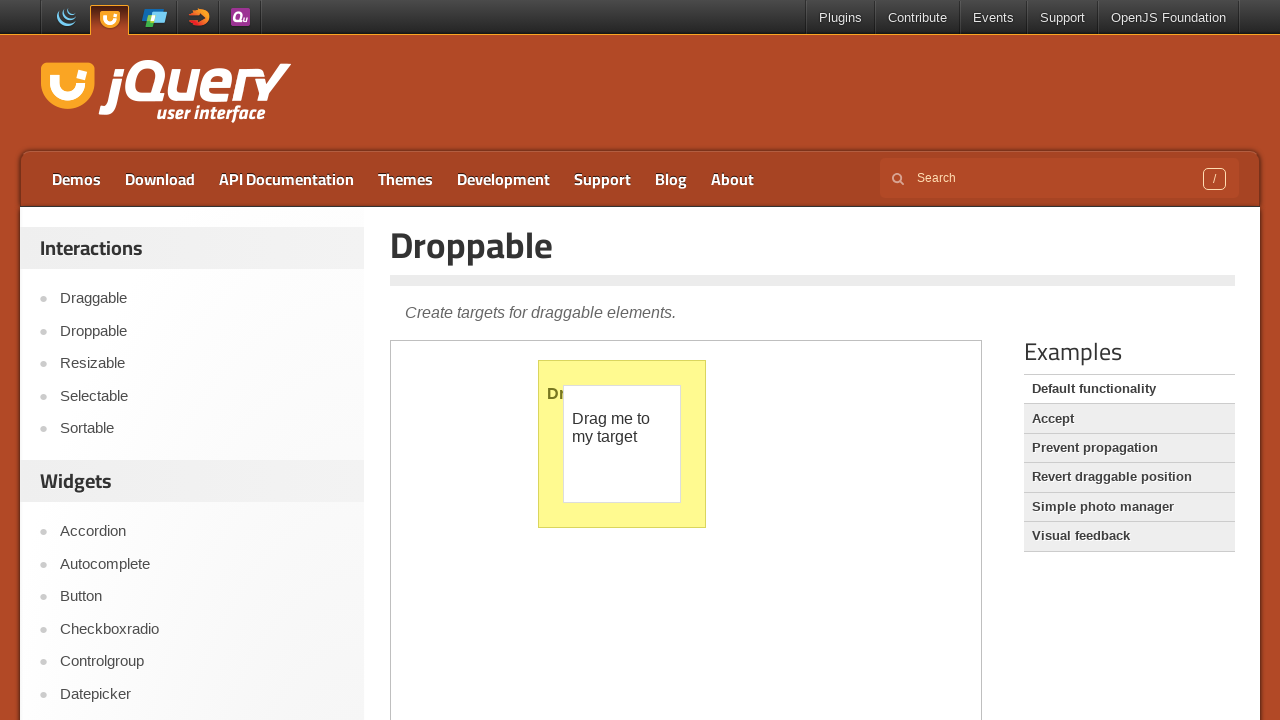

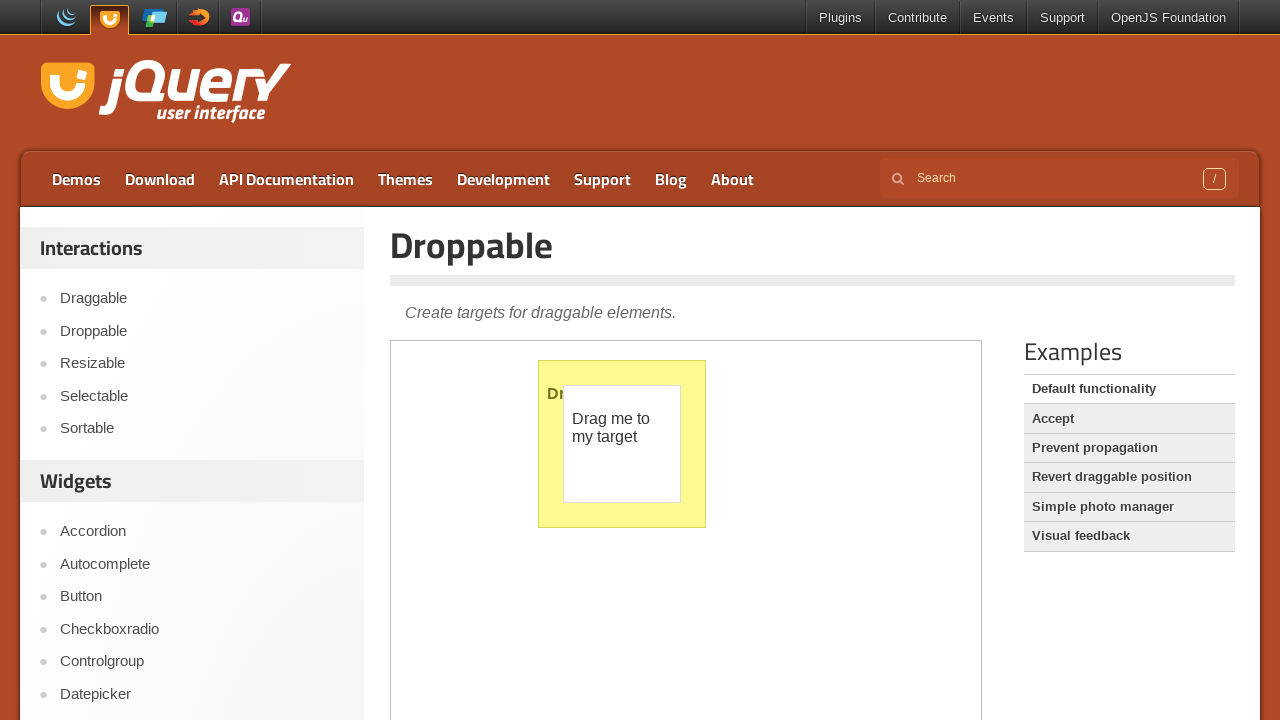